Tests radio button functionality by selecting radio button option 3 on the automation practice page

Starting URL: https://rahulshettyacademy.com/AutomationPractice/

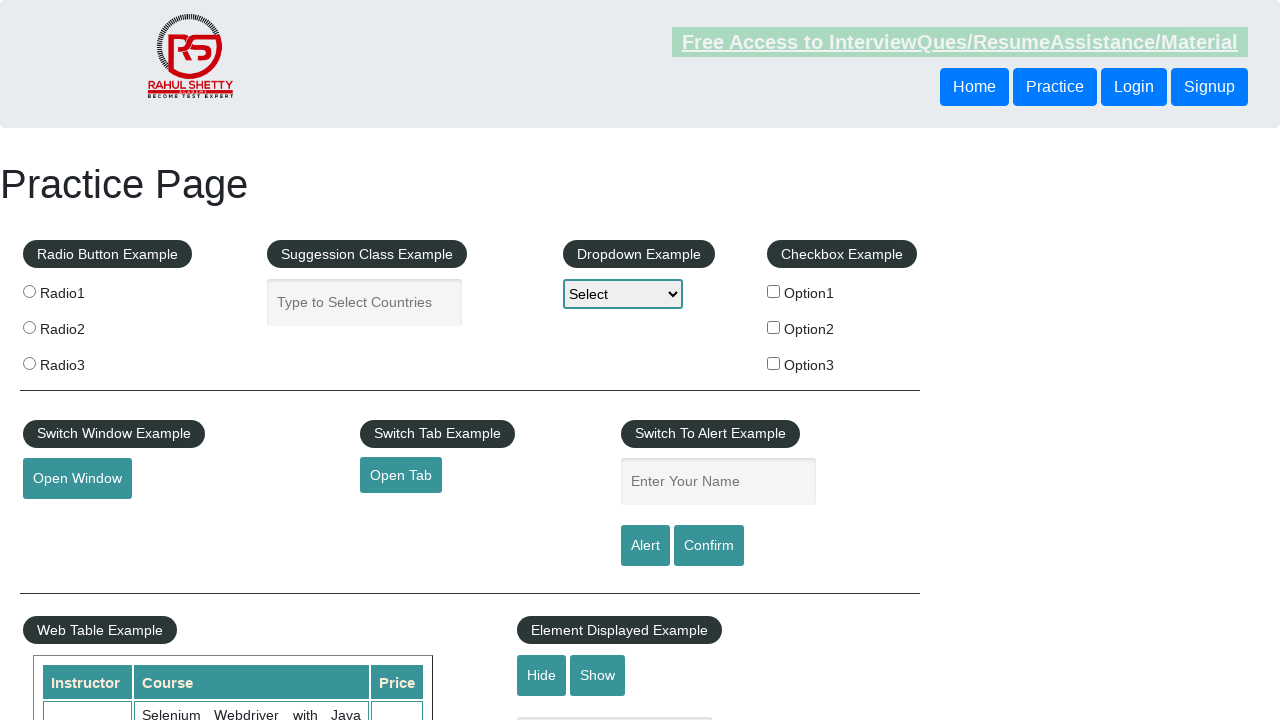

Navigated to automation practice page
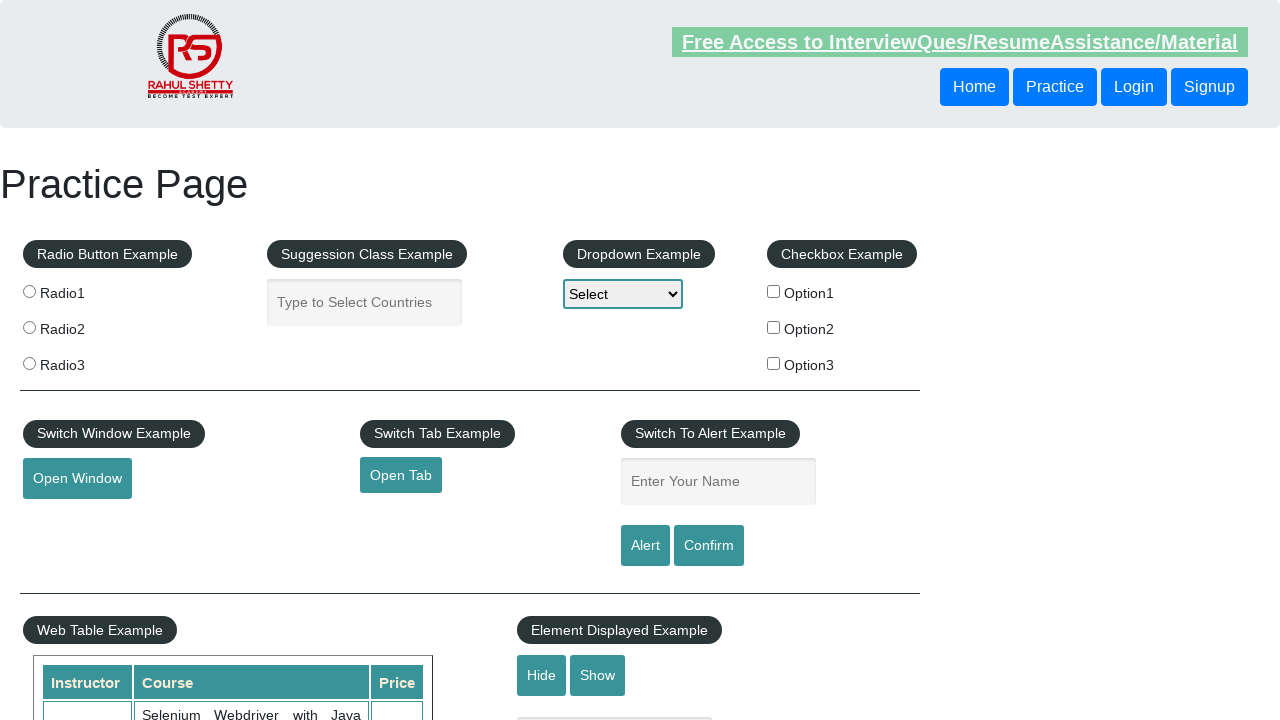

Selected radio button option 3 at (29, 363) on input[value='radio3']
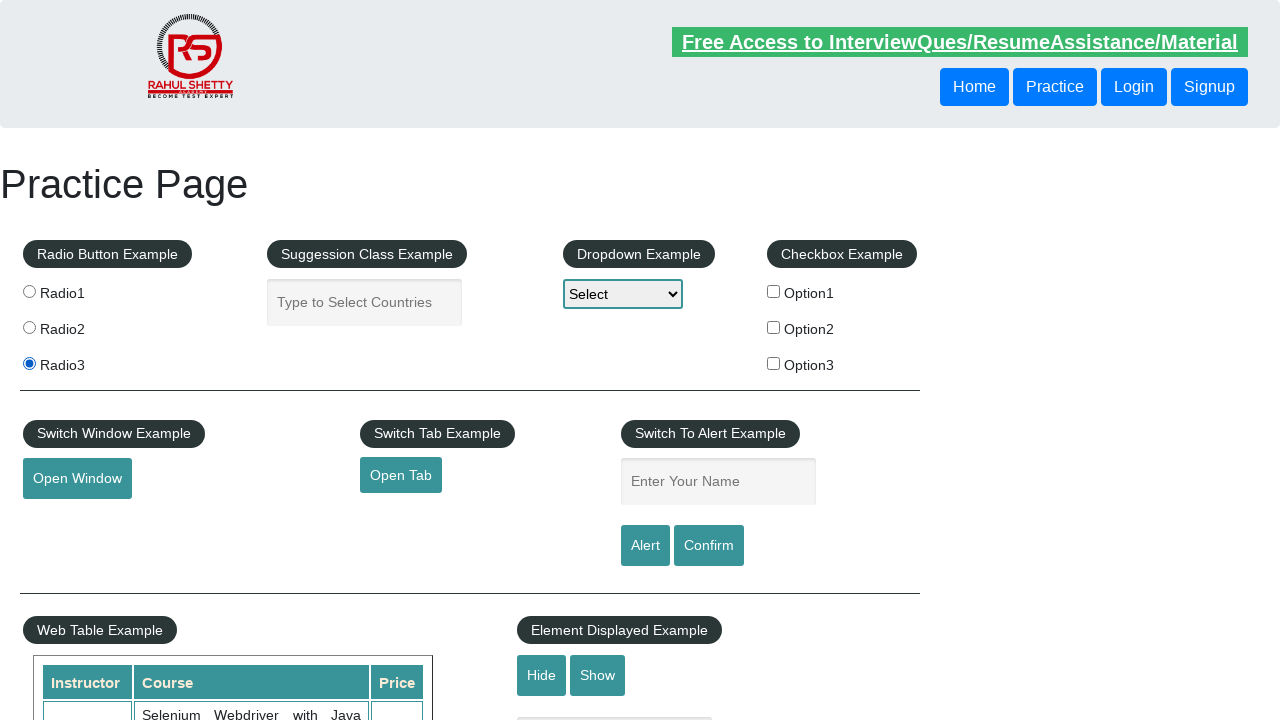

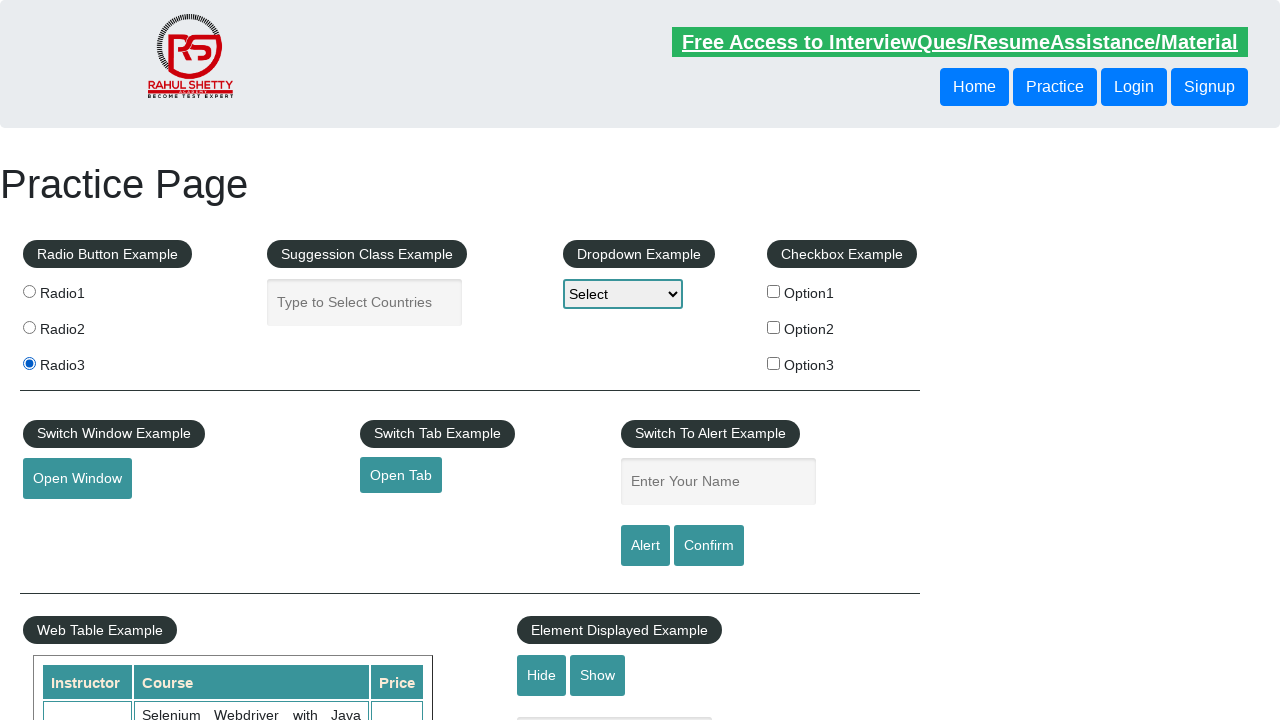